Navigates to a tech blog, waits for articles to load, visits the first 3 article links sequentially, and navigates back to the blog listing after each article visit.

Starting URL: https://pointr.tech/blog

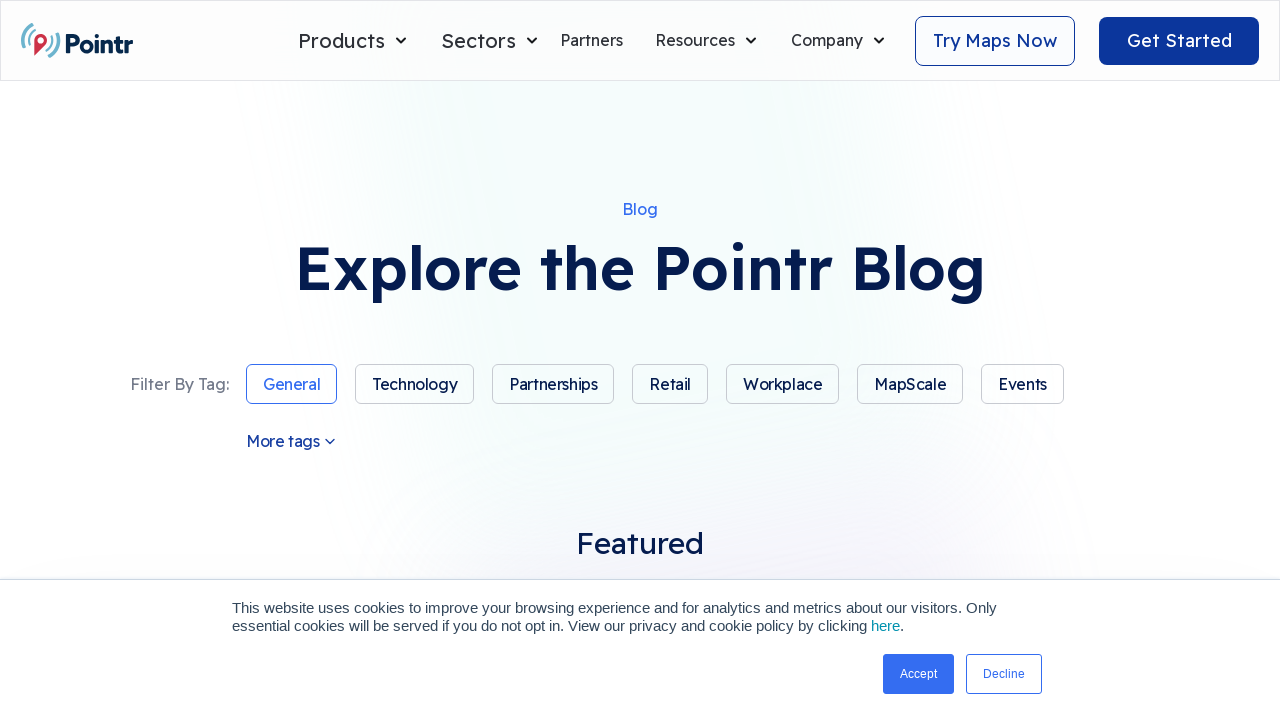

Waited for article elements to load on blog page
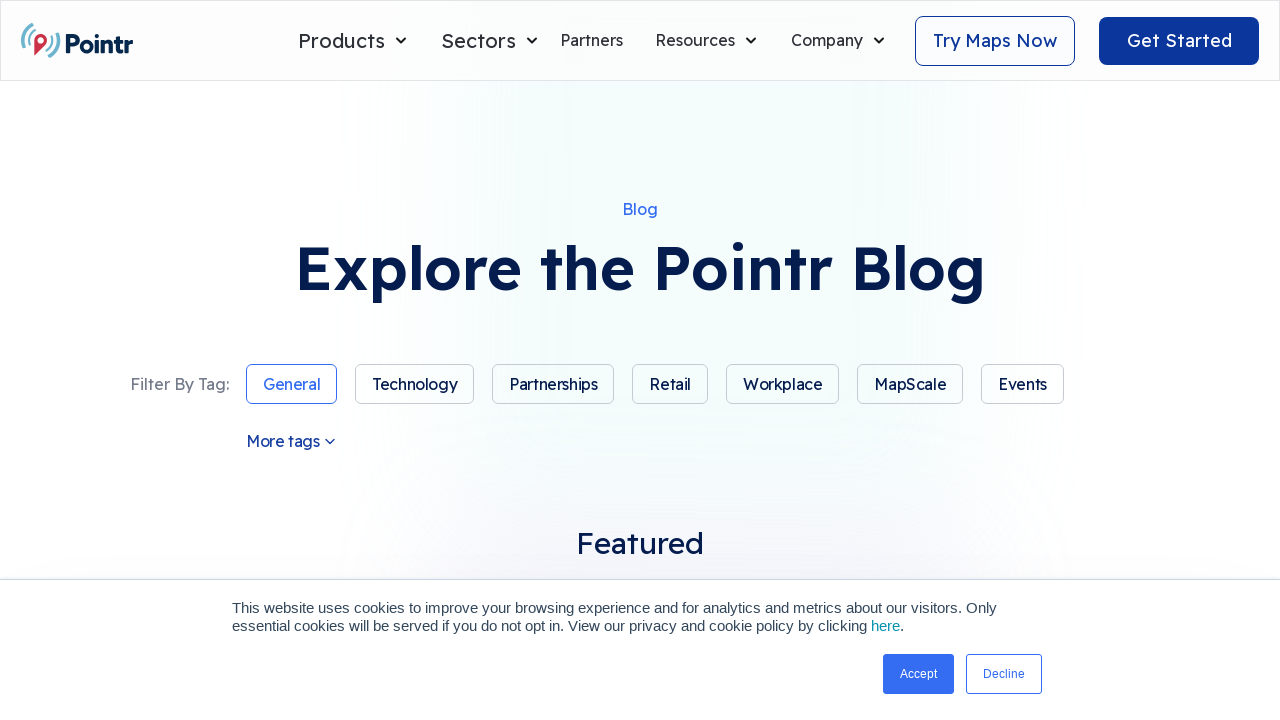

Located all article links on blog page
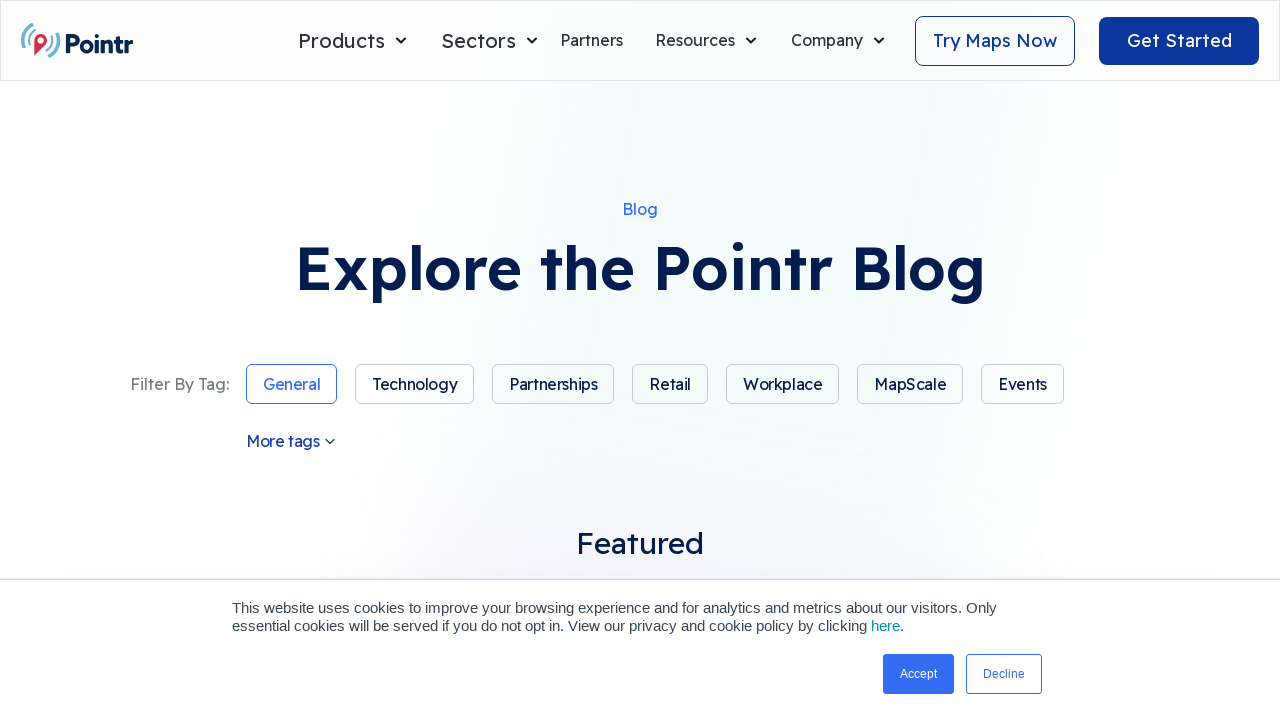

Found 0 article links
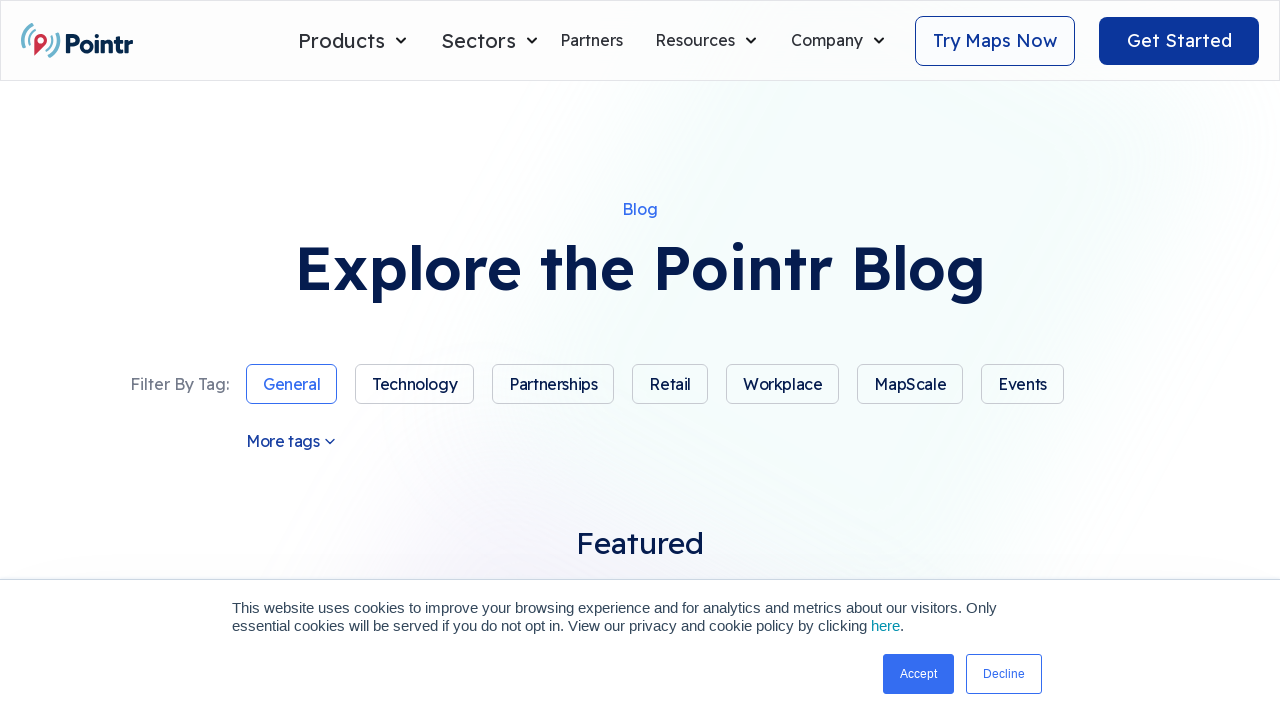

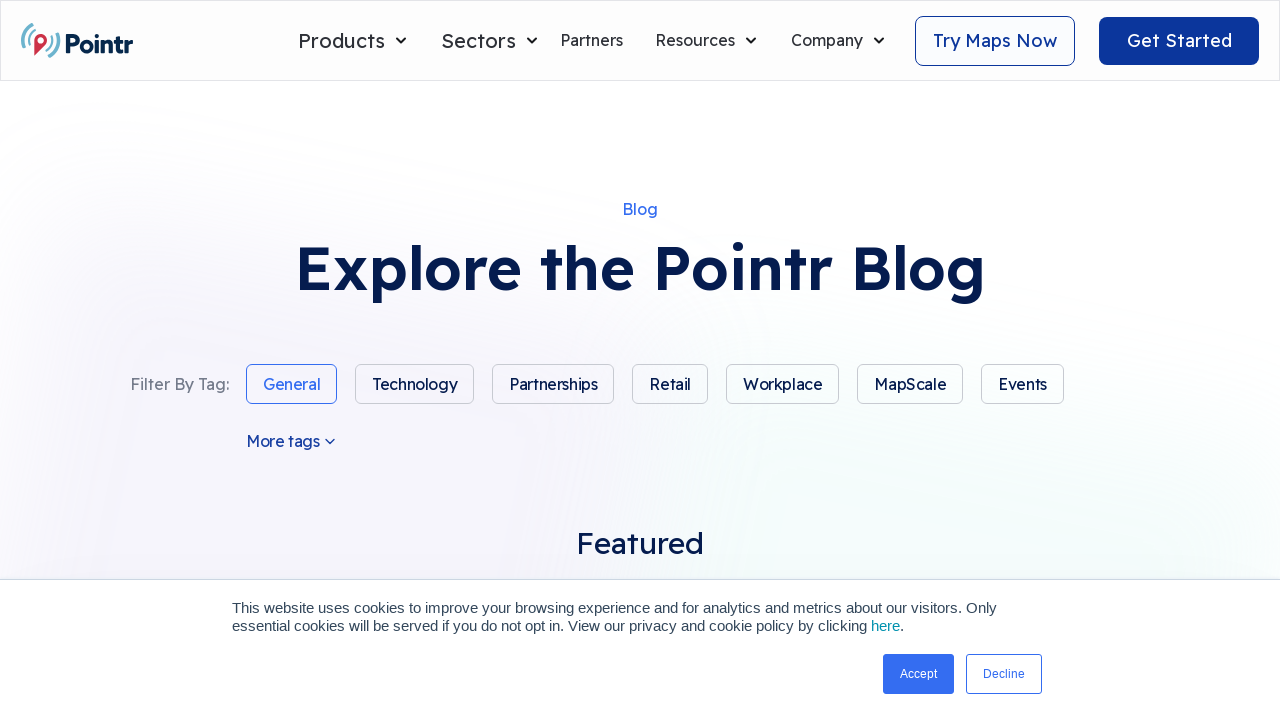